Tests dropdown selection by selecting Option 1 using visible text

Starting URL: https://the-internet.herokuapp.com/dropdown

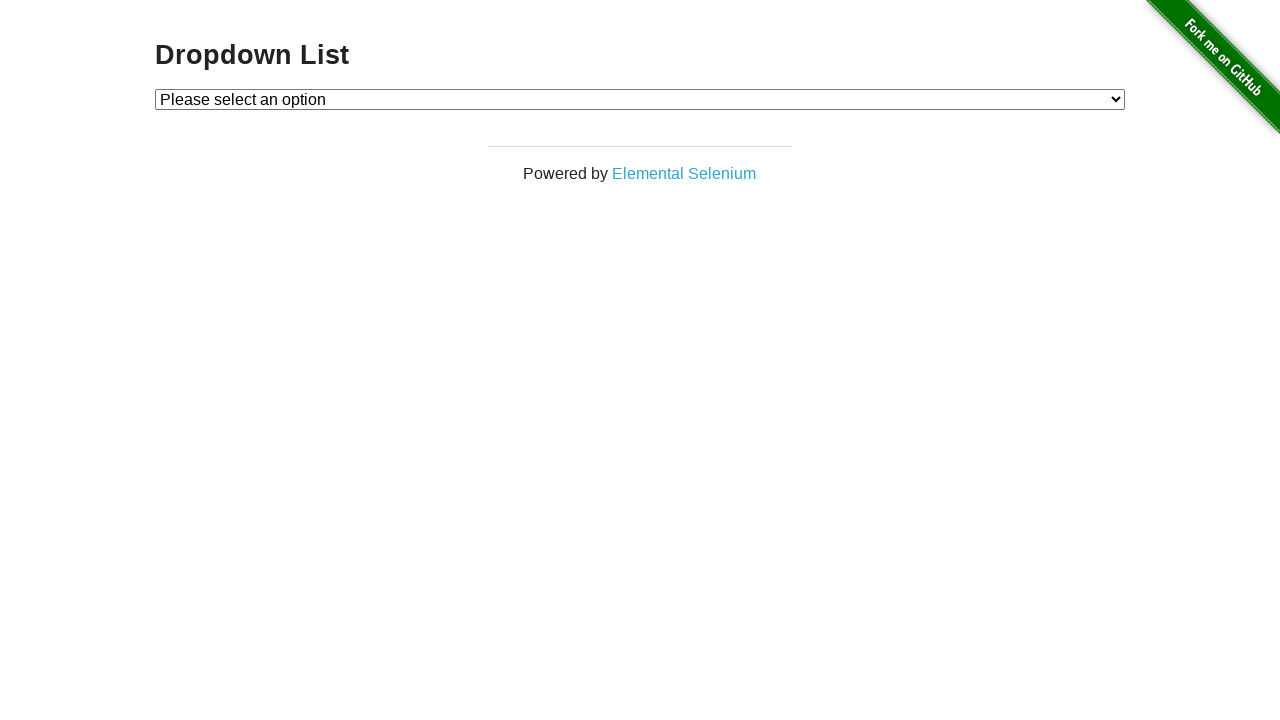

Navigated to dropdown page at https://the-internet.herokuapp.com/dropdown
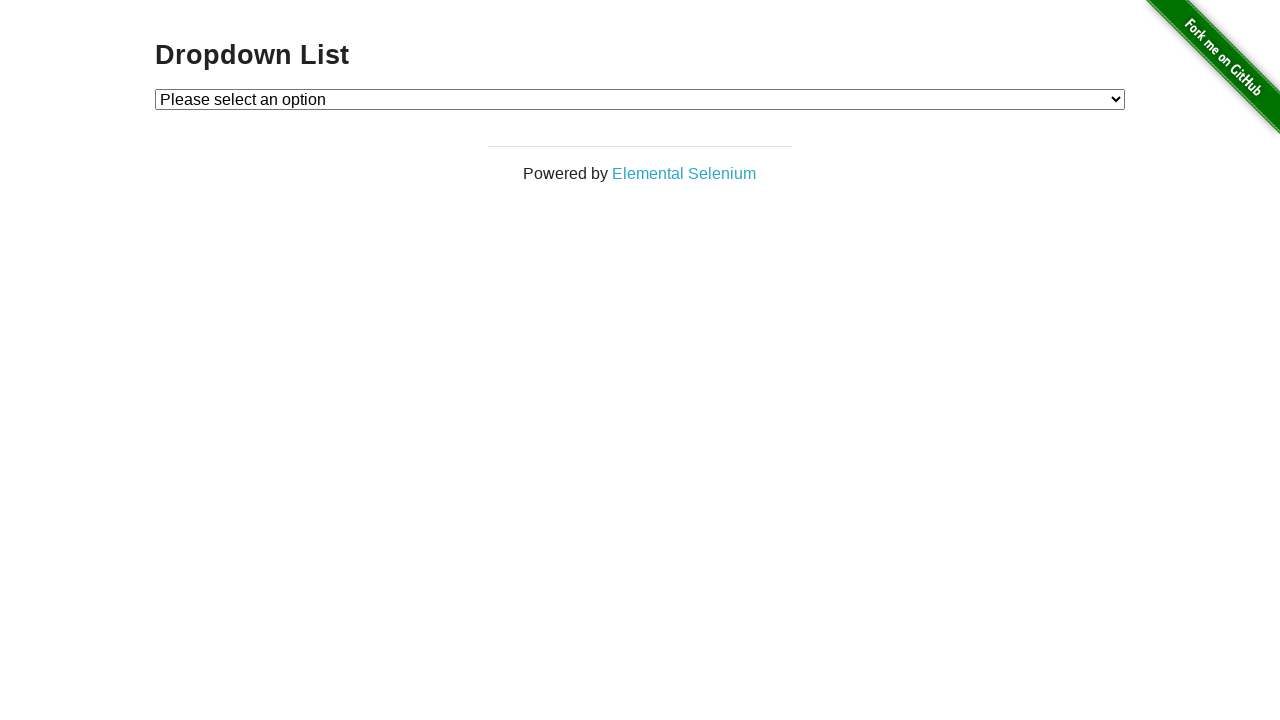

Selected 'Option 1' from dropdown by visible text on #dropdown
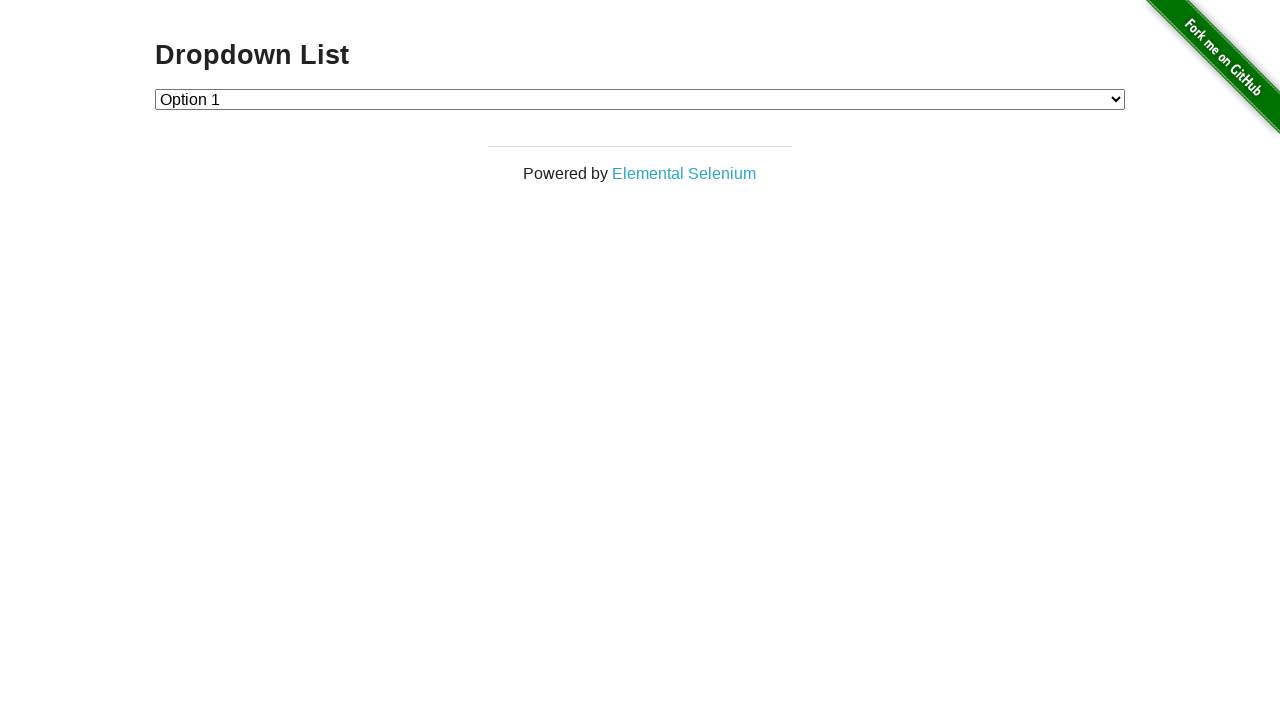

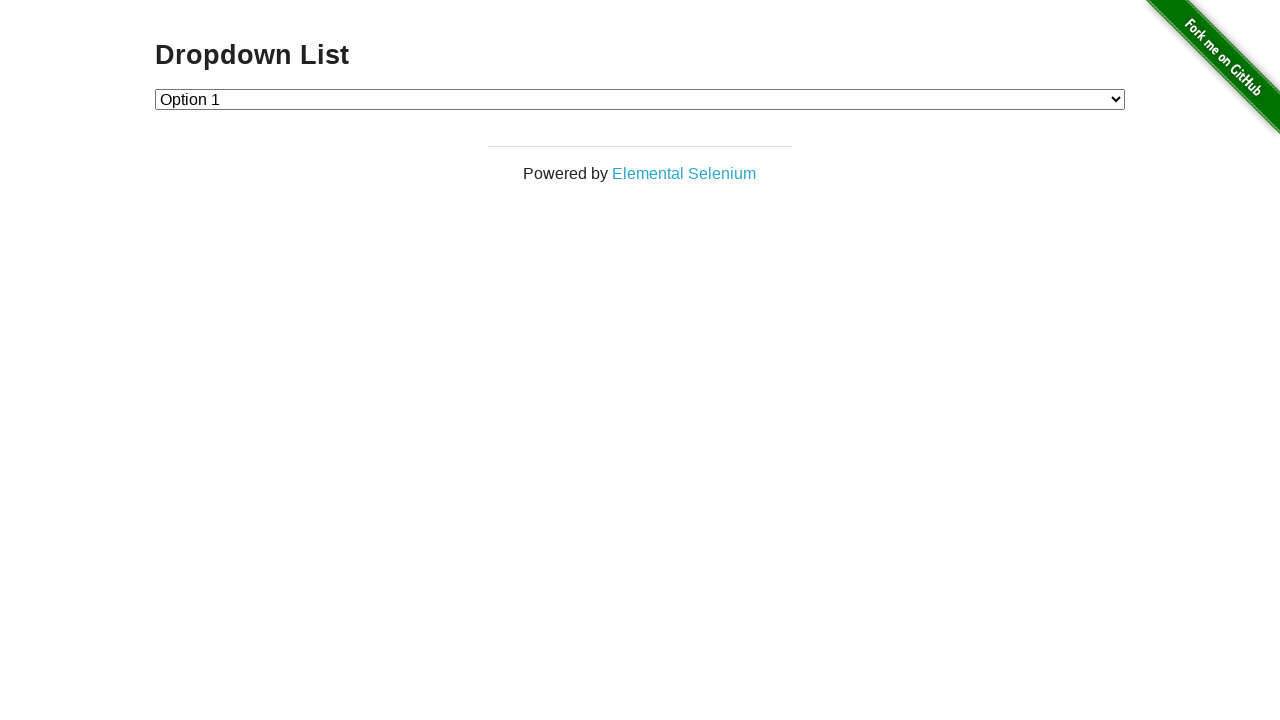